Verifies that the search box is displayed on the AJIO homepage by checking for its visibility

Starting URL: https://www.ajio.com/

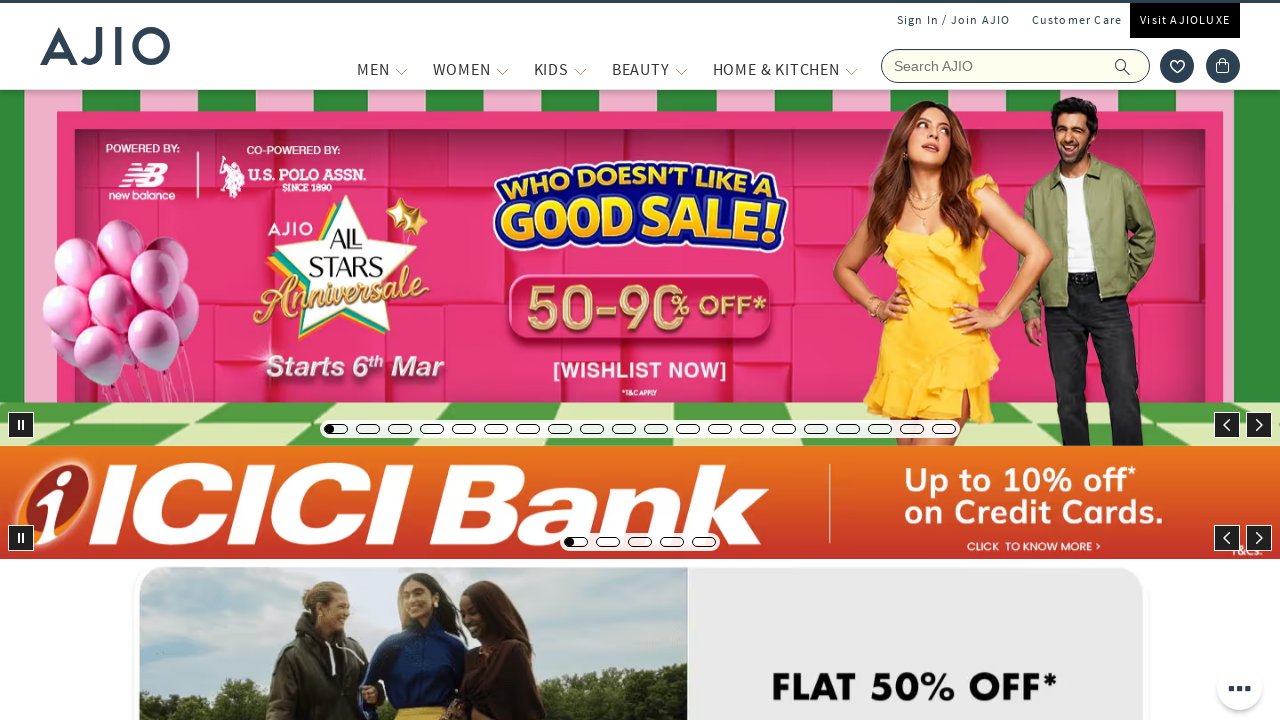

Waited for search box with placeholder 'Search AJIO' to appear on AJIO homepage
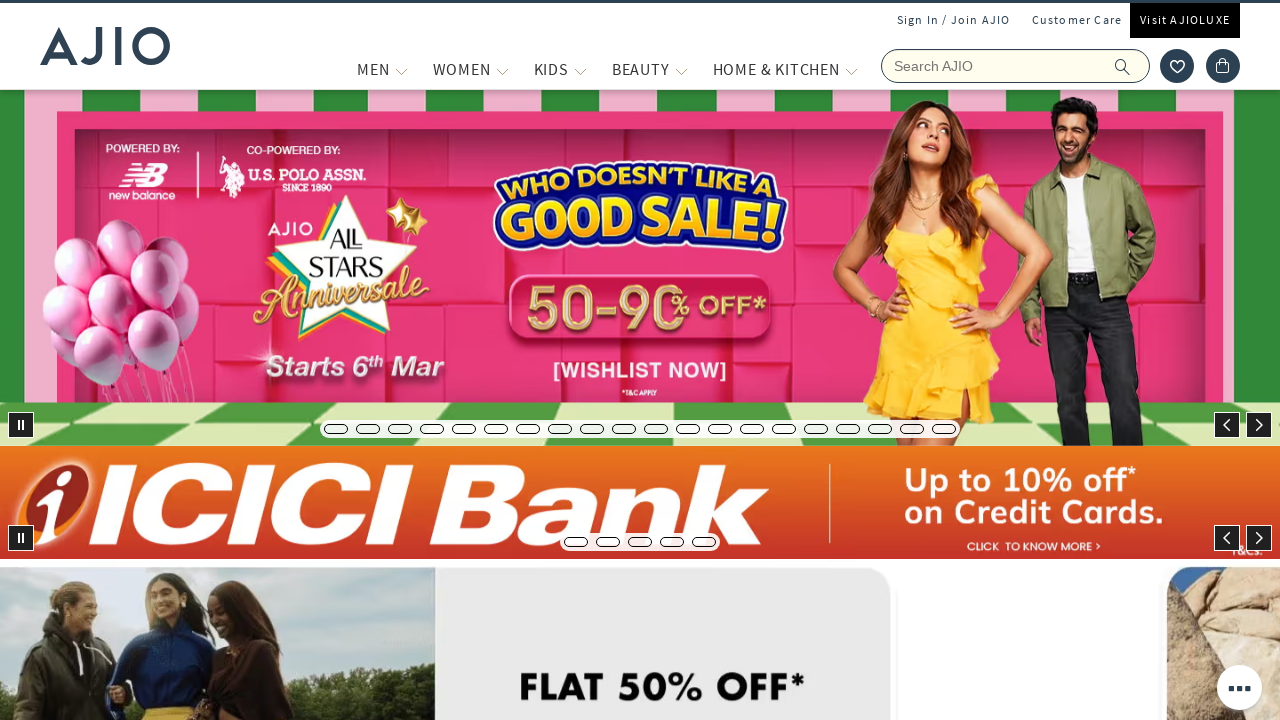

Located search box element
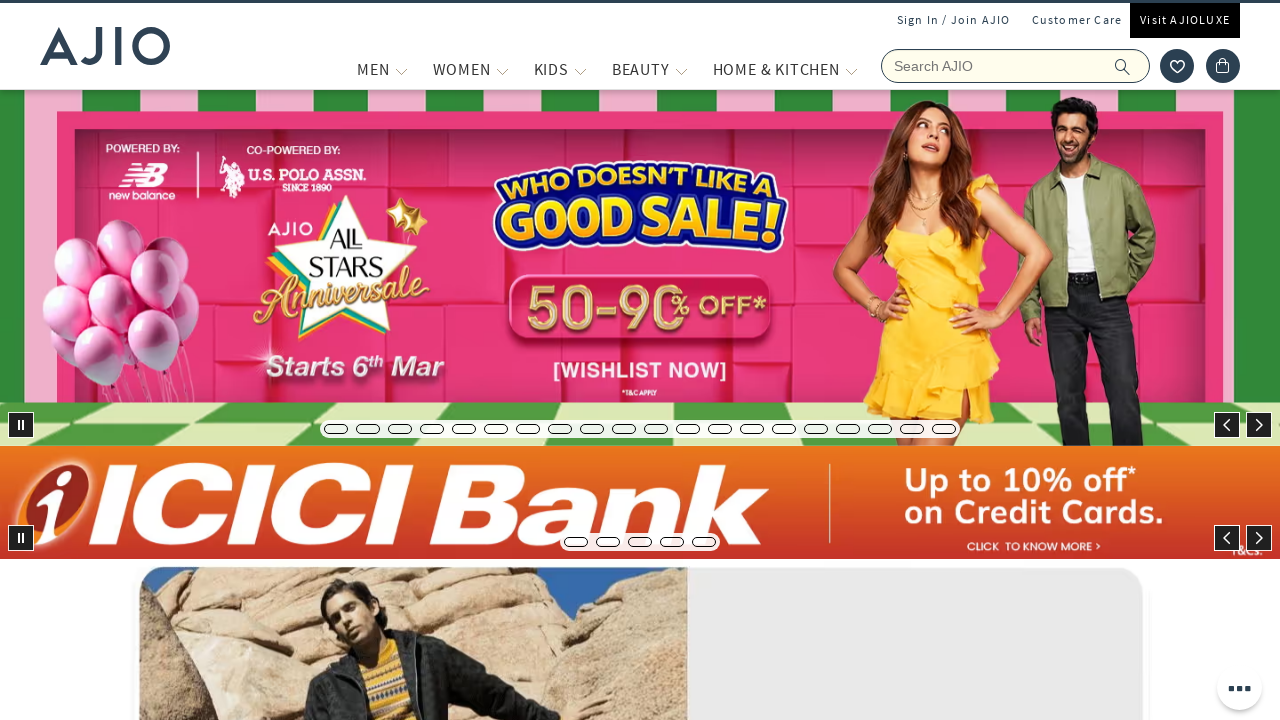

Verified that search box is visible on the page
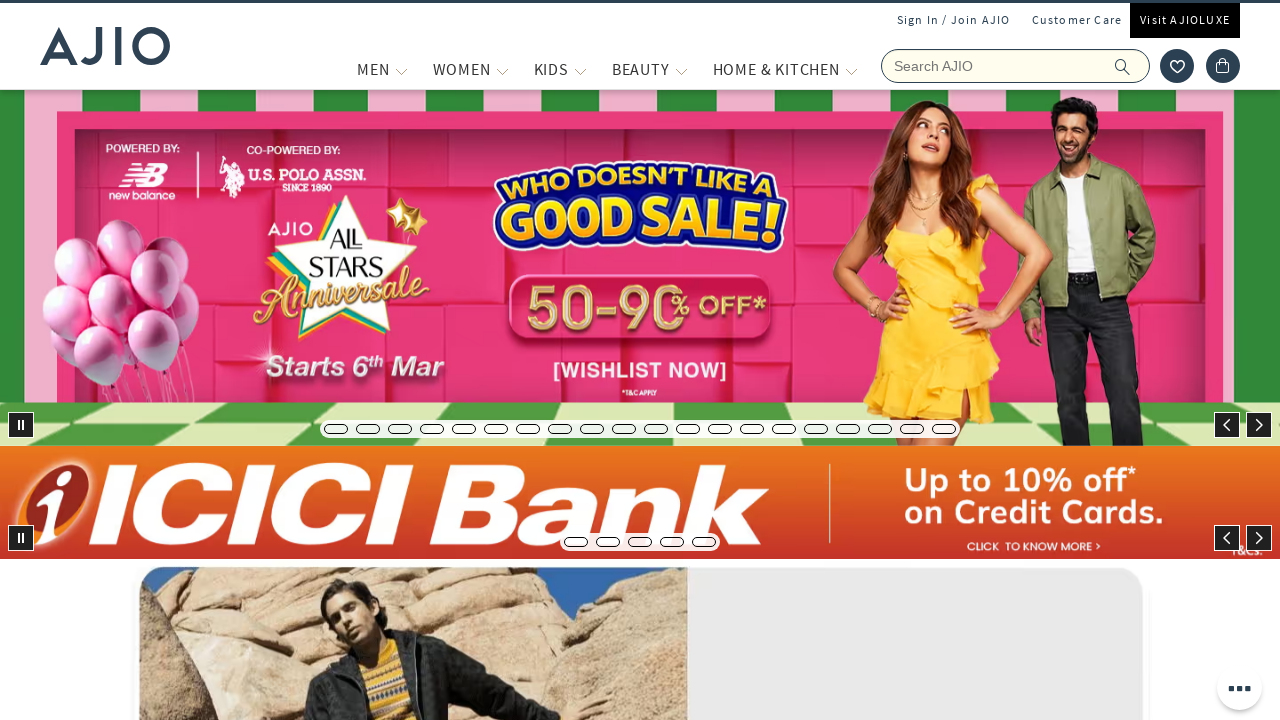

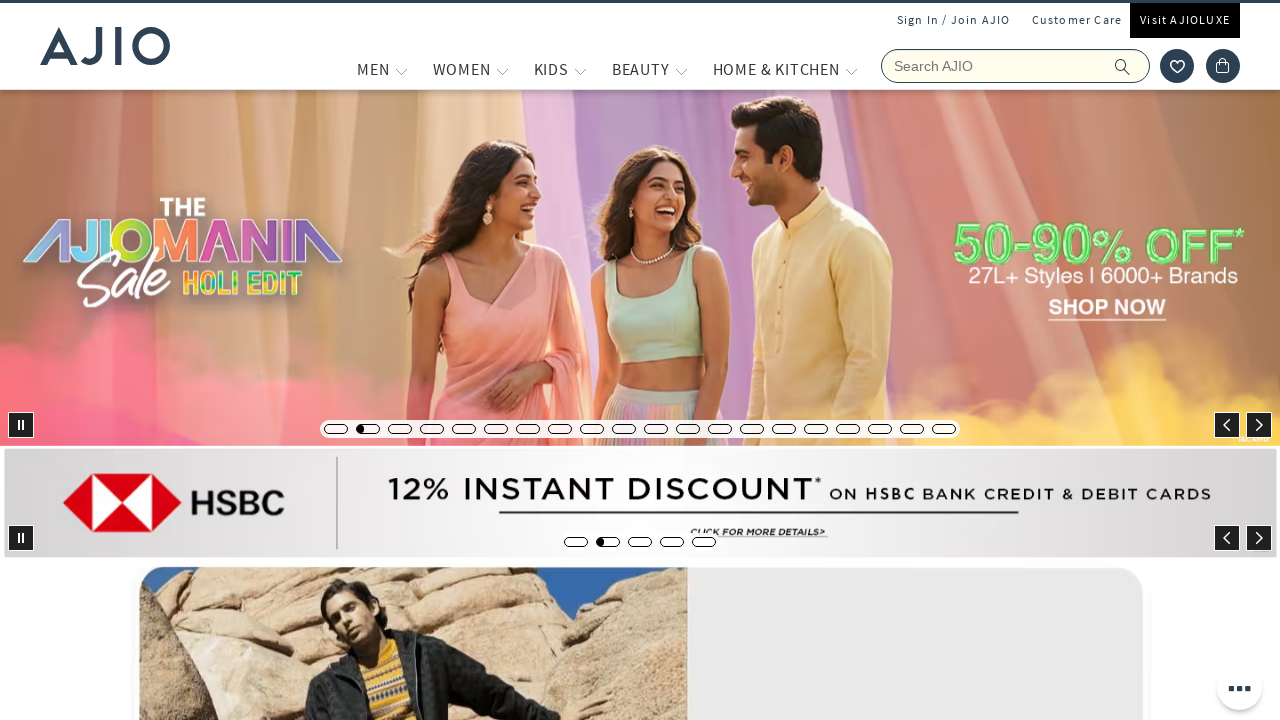